Tests multi-select dropdown functionality by selecting options using different methods (by text, index, and value), then deselecting one option

Starting URL: https://v1.training-support.net/selenium/selects

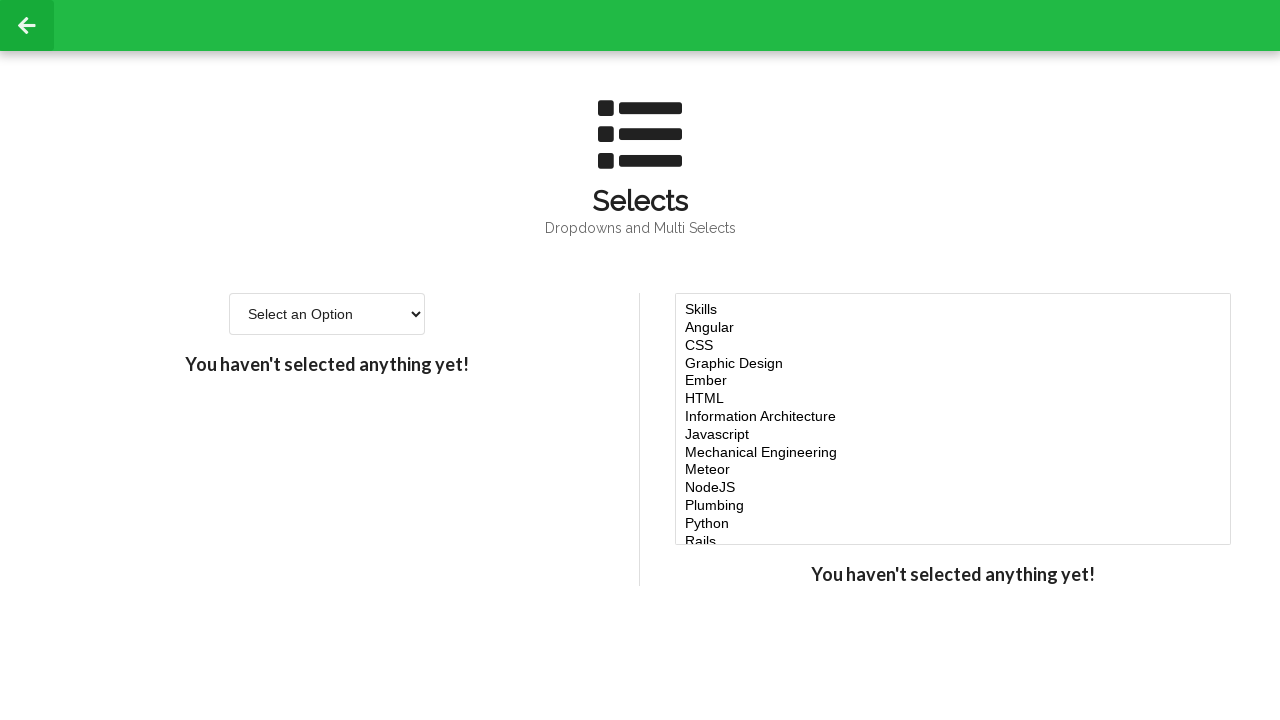

Multi-select dropdown element loaded
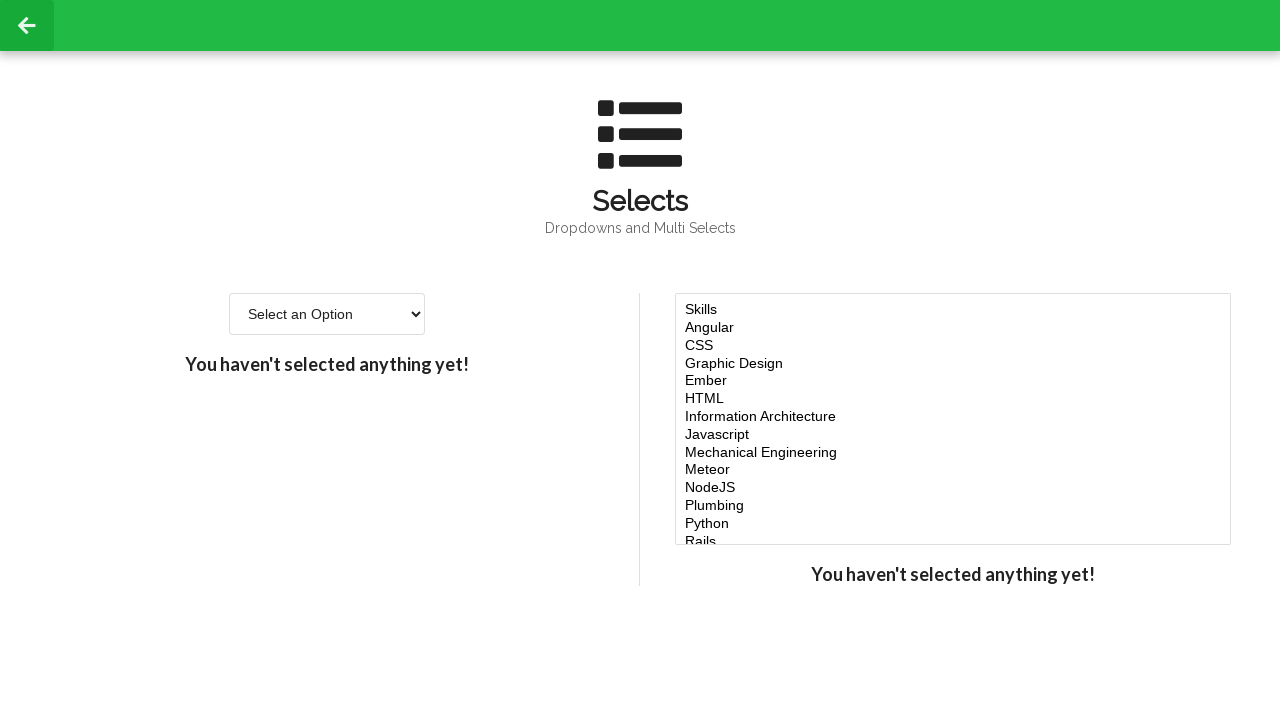

Selected 'Javascript' option by visible text on #multi-select
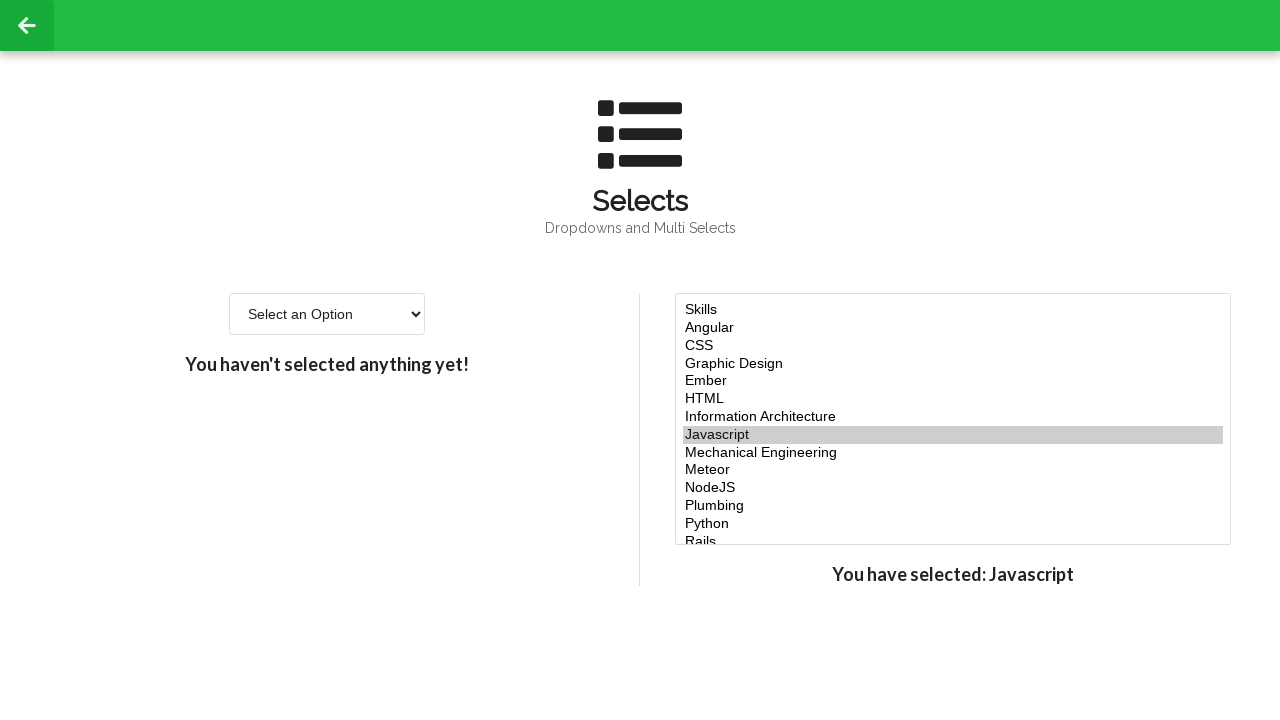

Selected option at index 4 using Ctrl+click at (953, 381) on #multi-select option >> nth=4
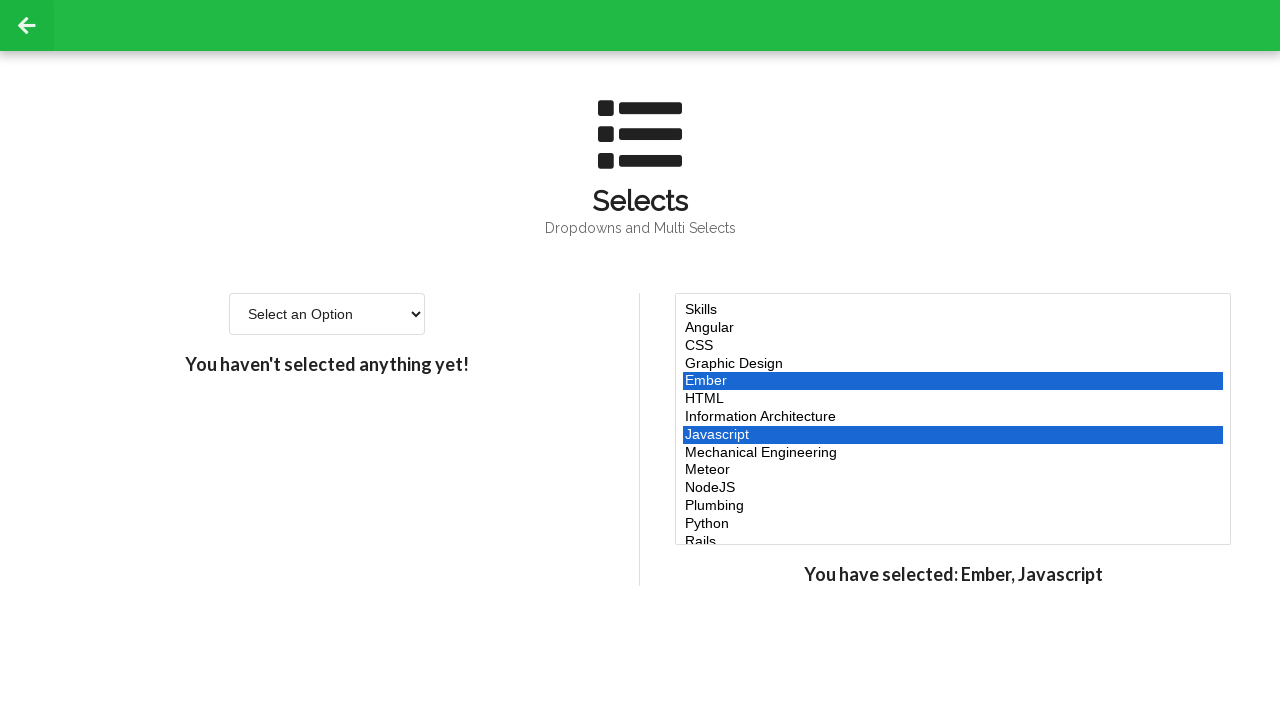

Selected option at index 5 using Ctrl+click at (953, 399) on #multi-select option >> nth=5
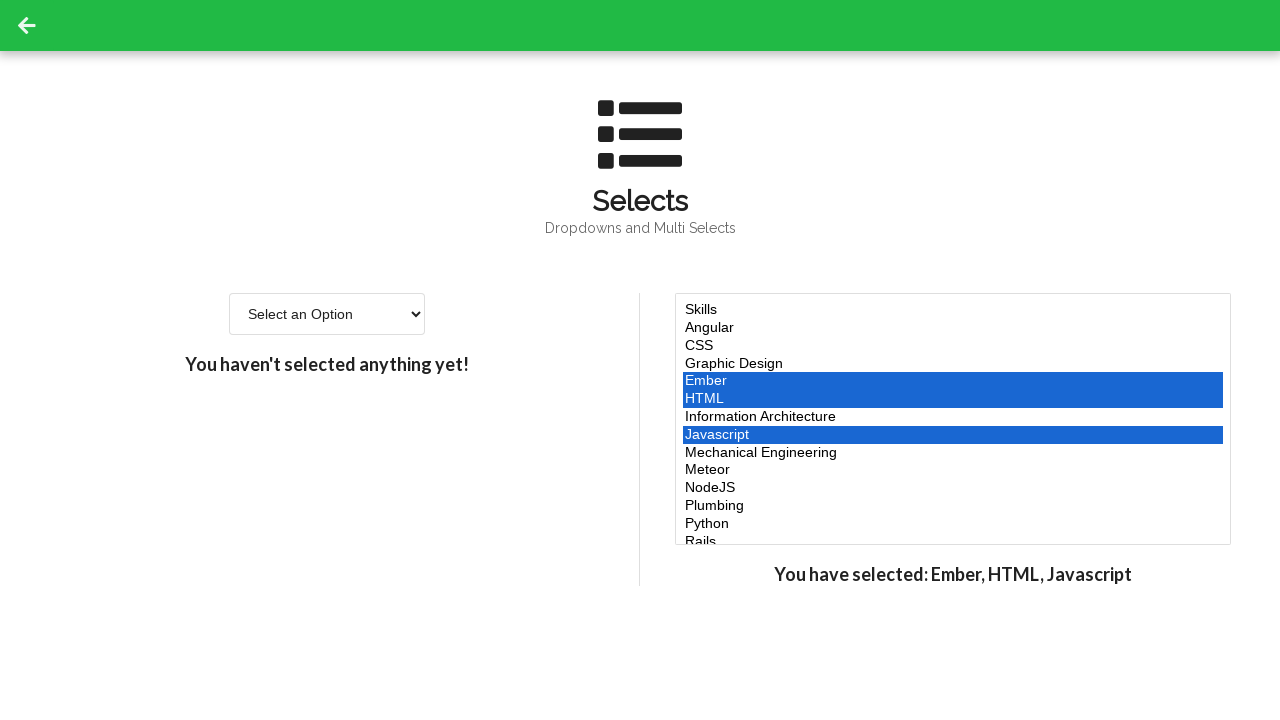

Selected option at index 6 using Ctrl+click at (953, 417) on #multi-select option >> nth=6
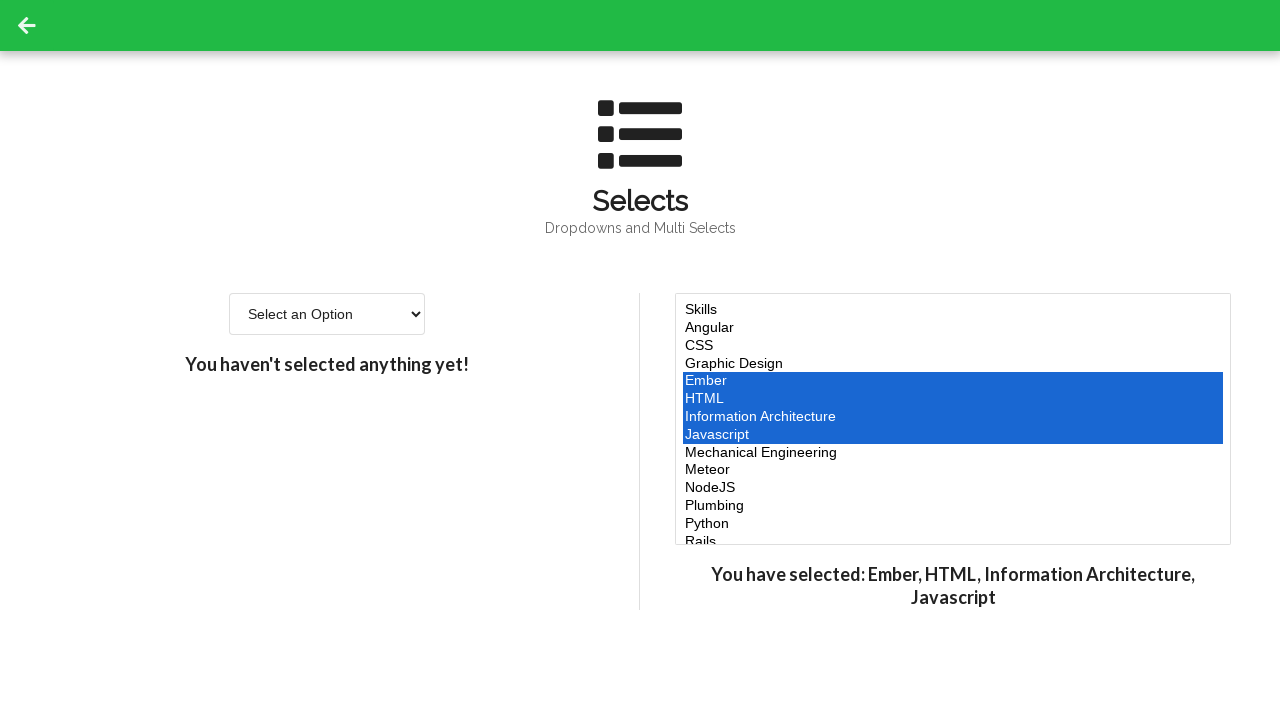

Selected 'node' option by value on #multi-select
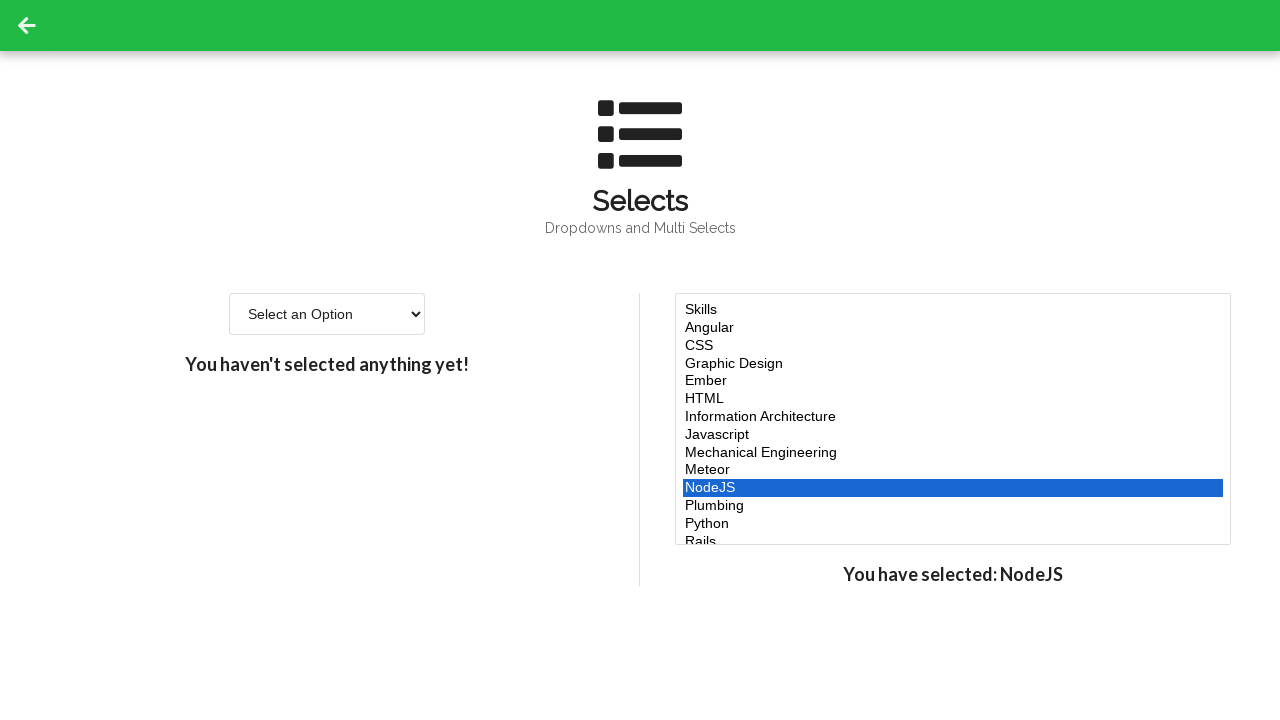

Deselected option at index 5 using Ctrl+click at (953, 399) on #multi-select option >> nth=5
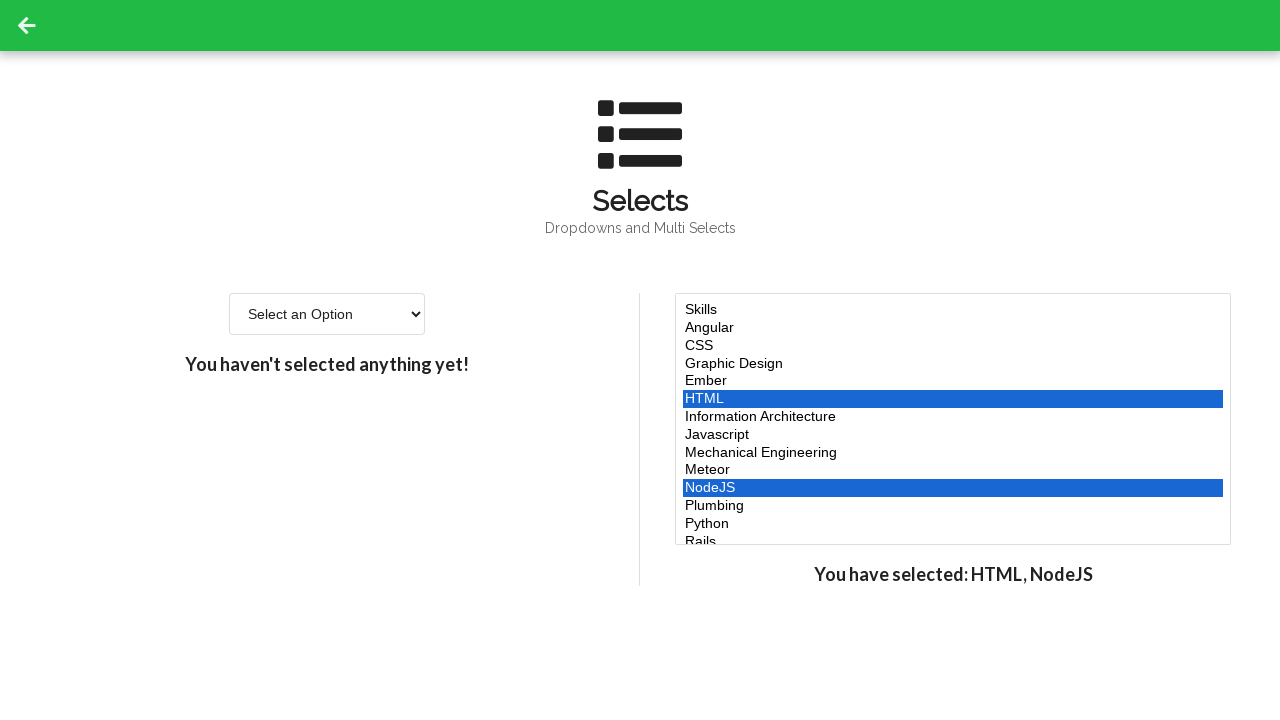

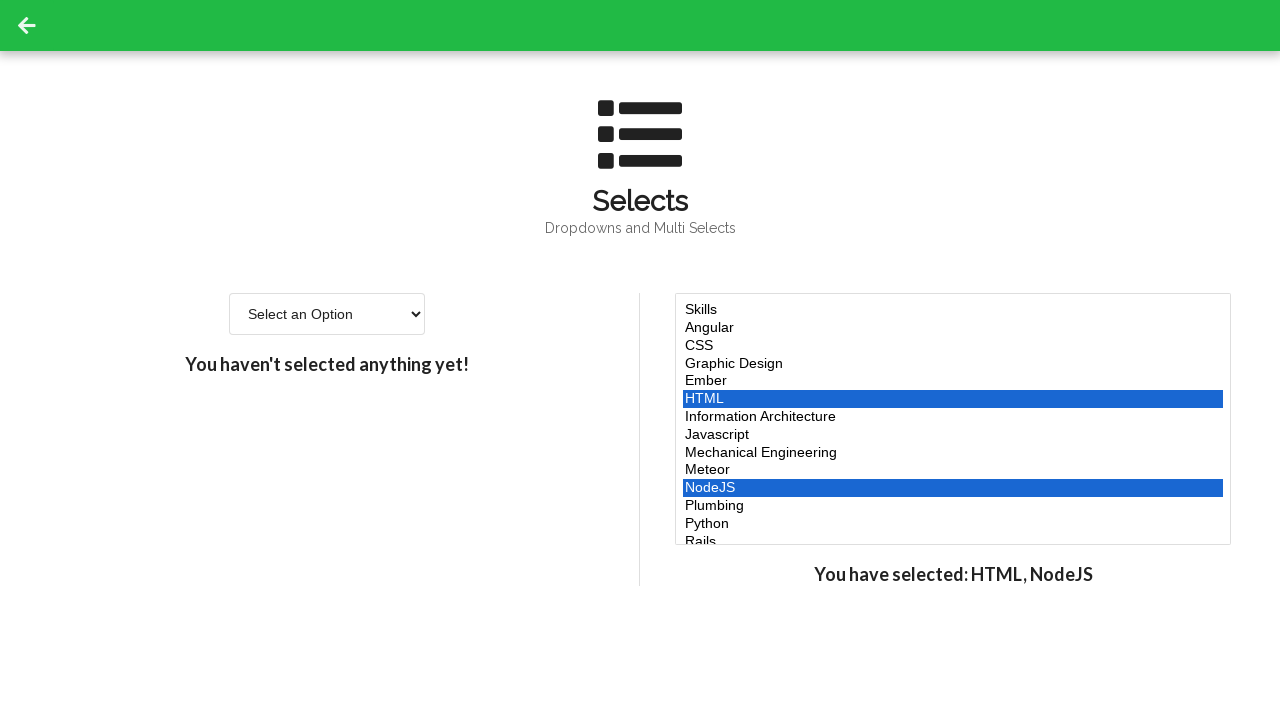